Tests jQuery UI slider functionality by switching to an iframe and dragging the slider handle horizontally

Starting URL: http://jqueryui.com/slider/

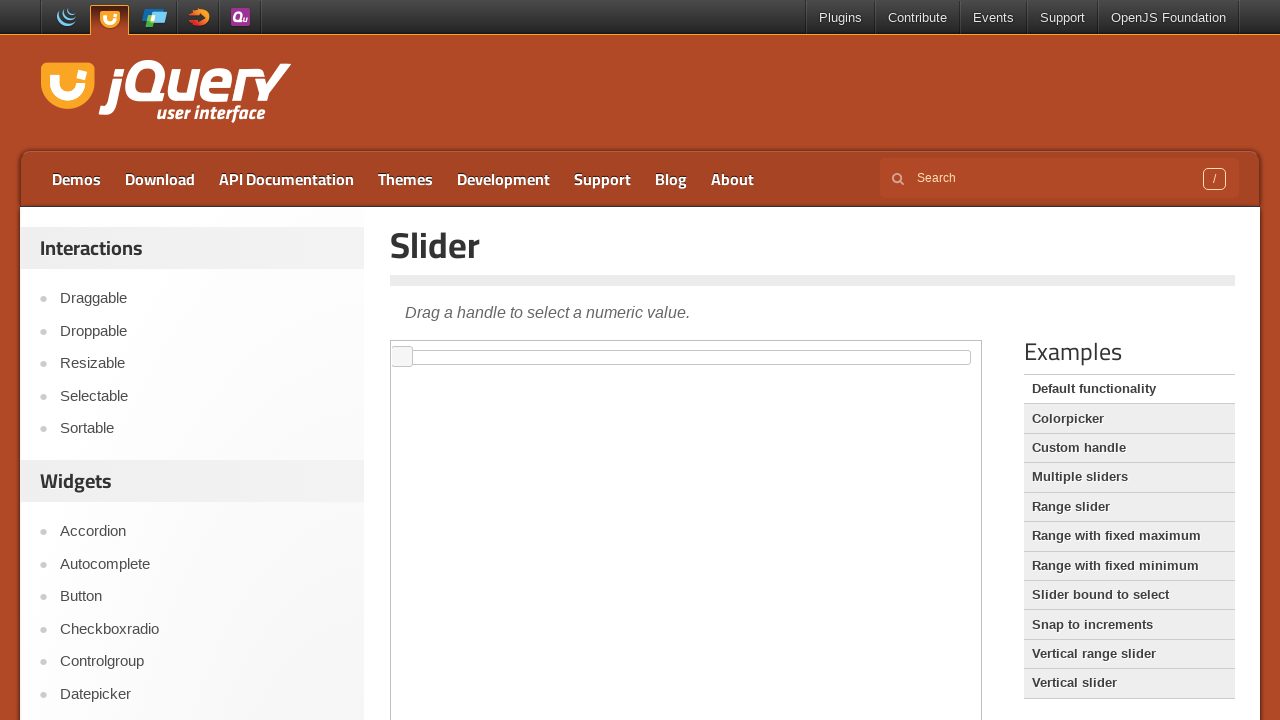

Waited for demo frame to load
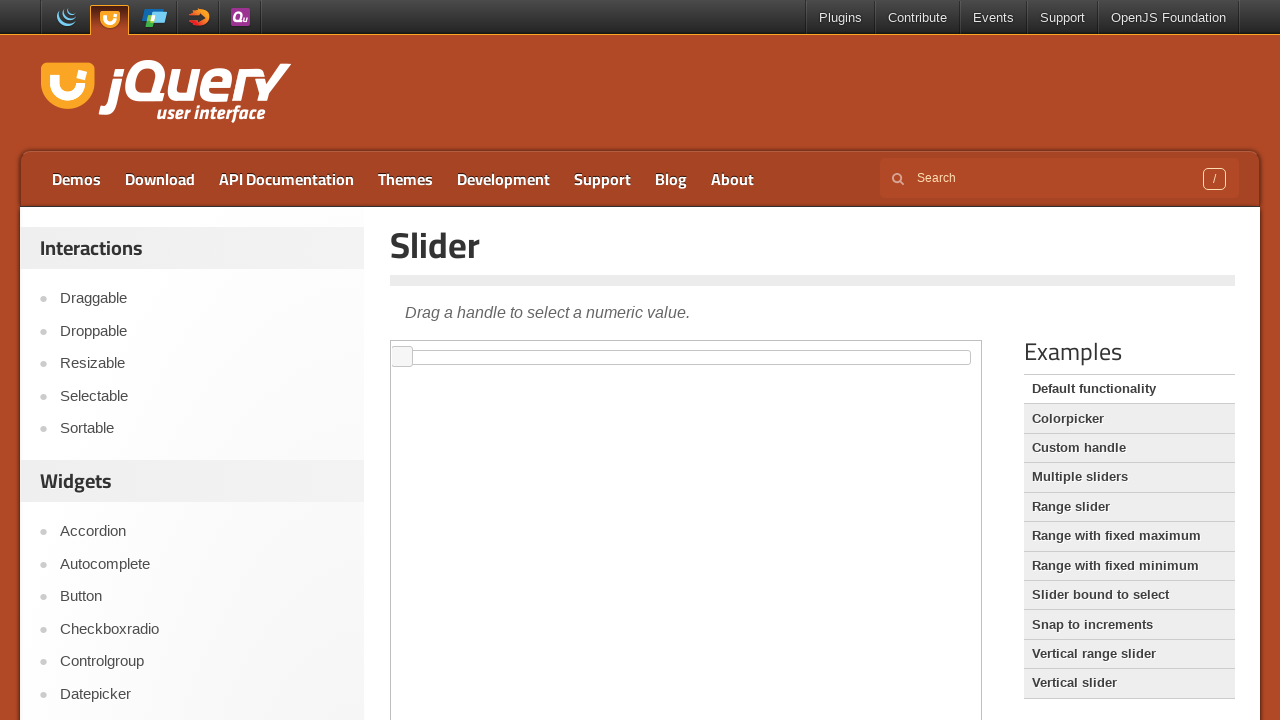

Located and switched to demo iframe
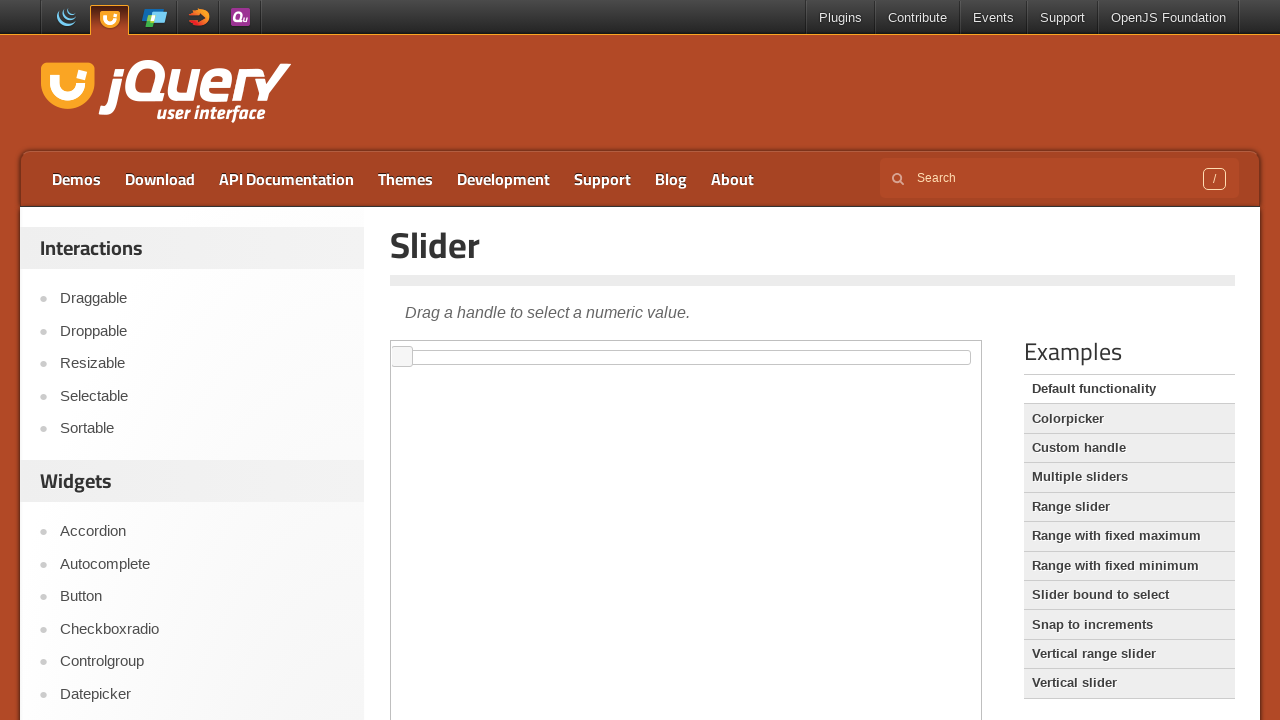

Located slider handle element
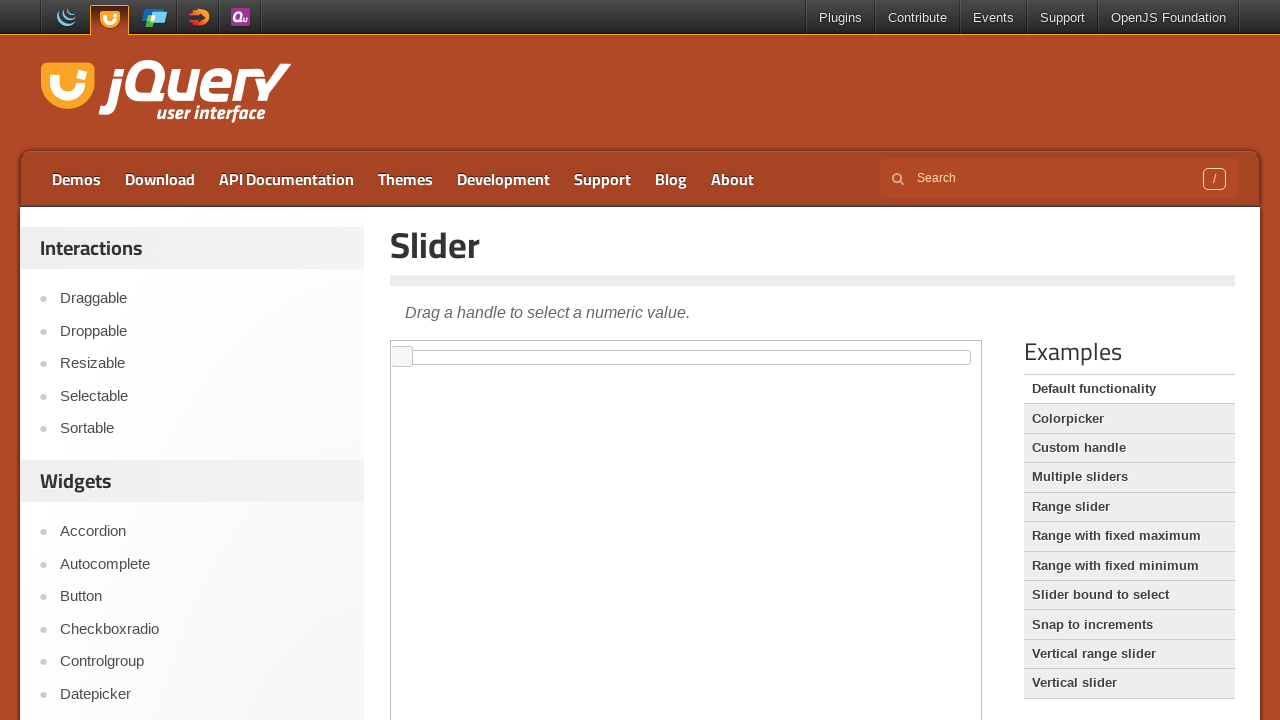

Dragged slider handle 50 pixels to the right at (443, 347)
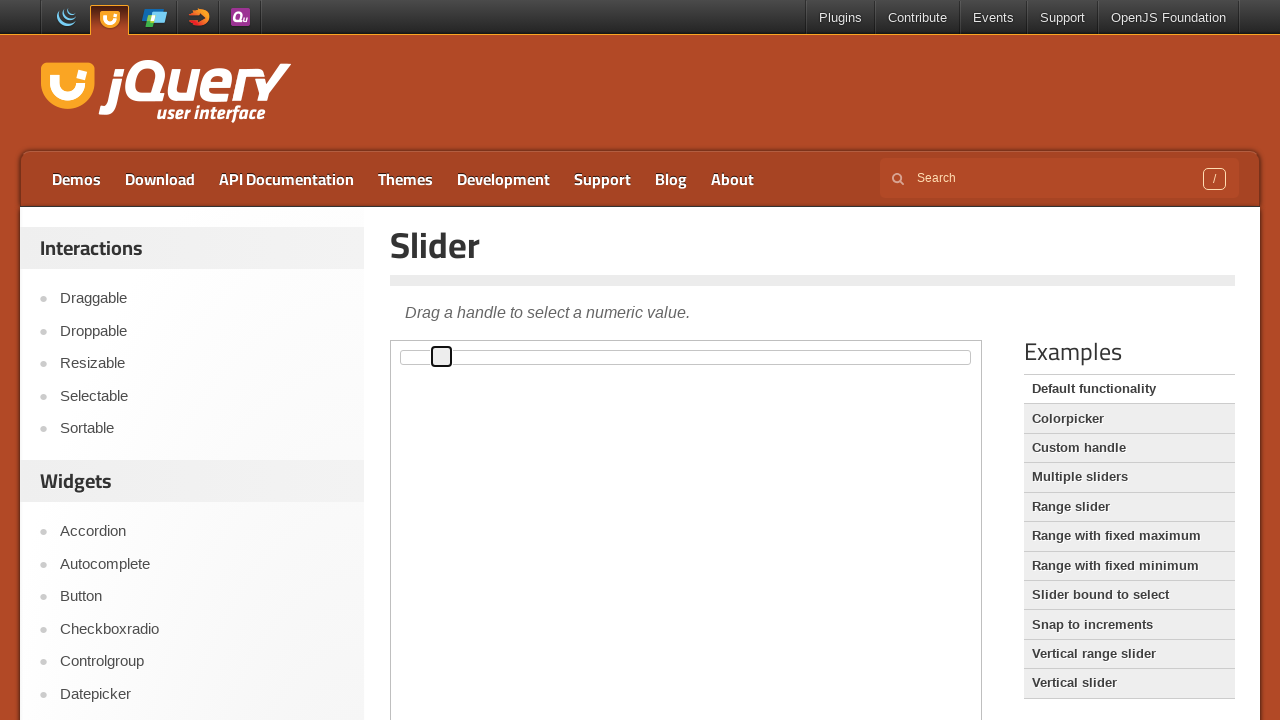

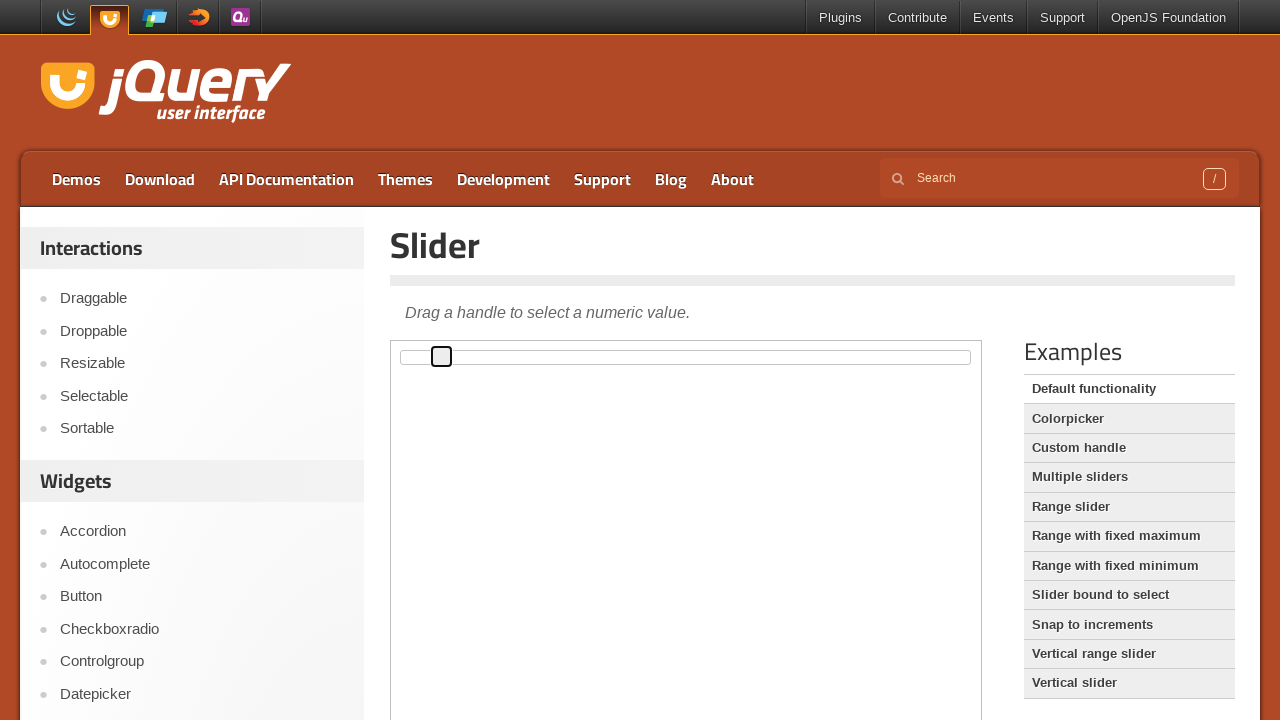